Tests tab/window management functionality by opening multiple new tabs through button clicks and switching between them

Starting URL: https://v1.training-support.net/selenium/tab-opener

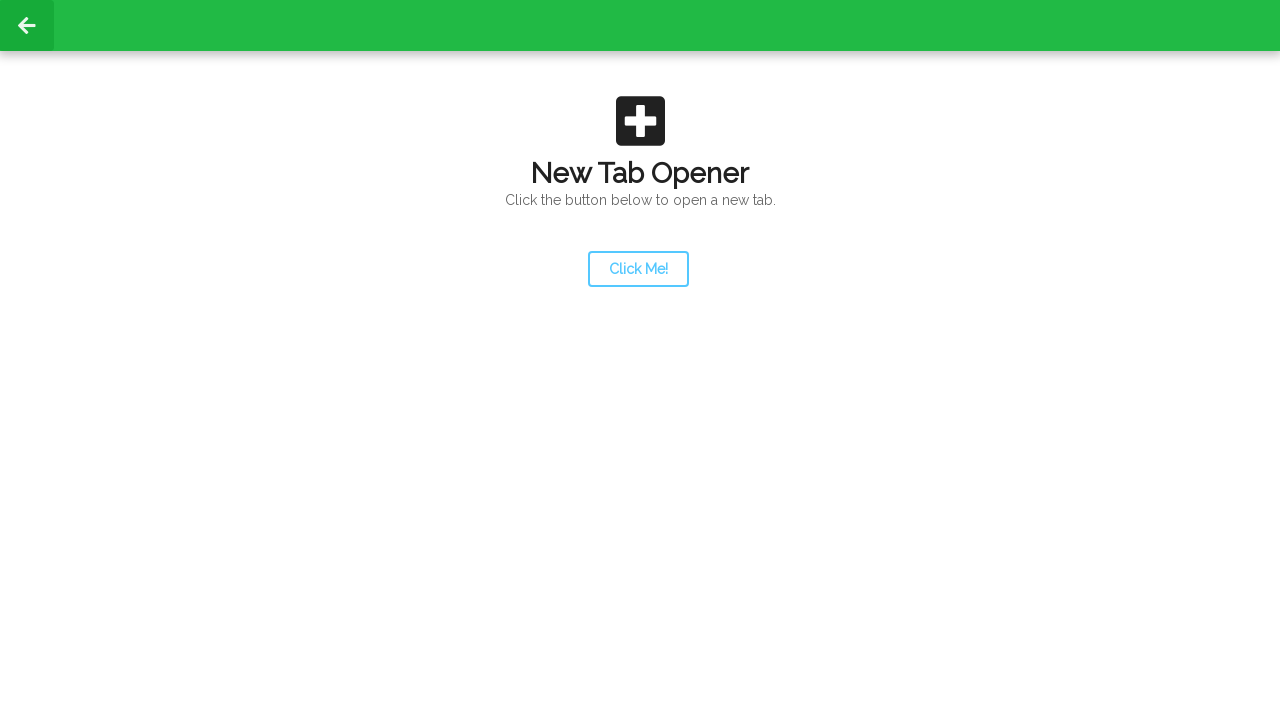

Clicked launcher button to open first new tab at (638, 269) on #launcher
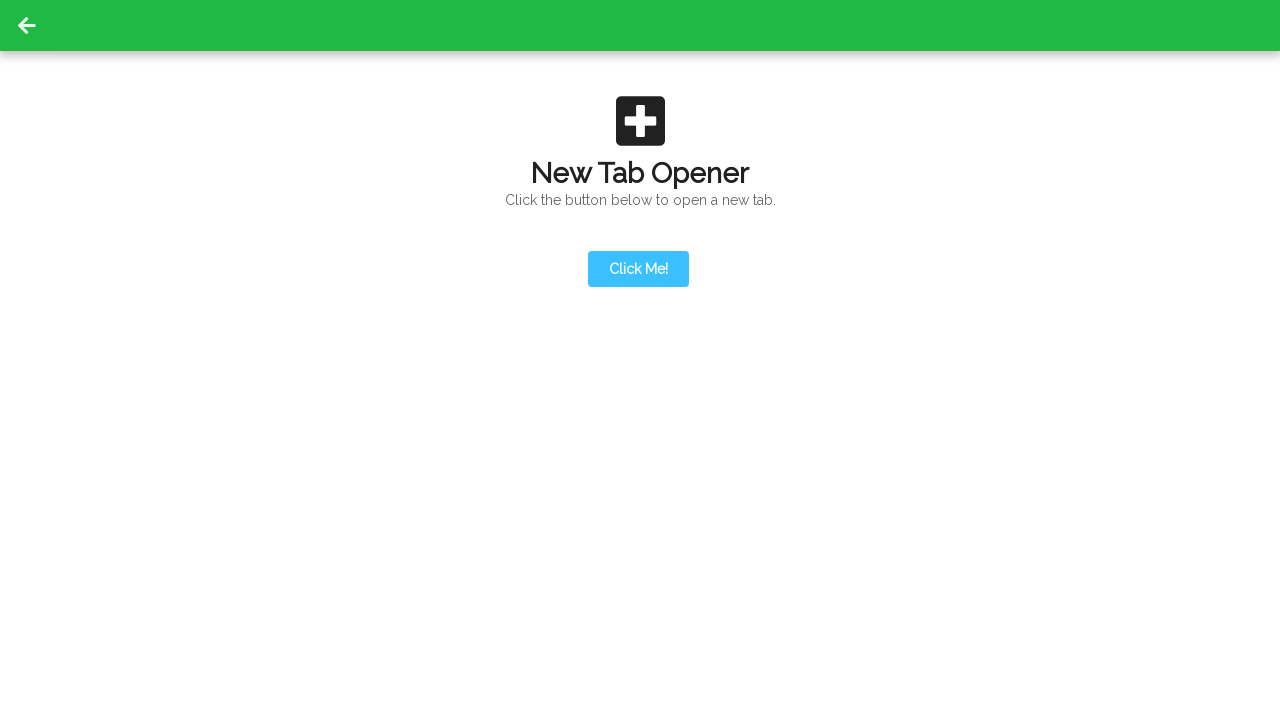

Clicked launcher button and waited for new tab to open at (638, 269) on #launcher
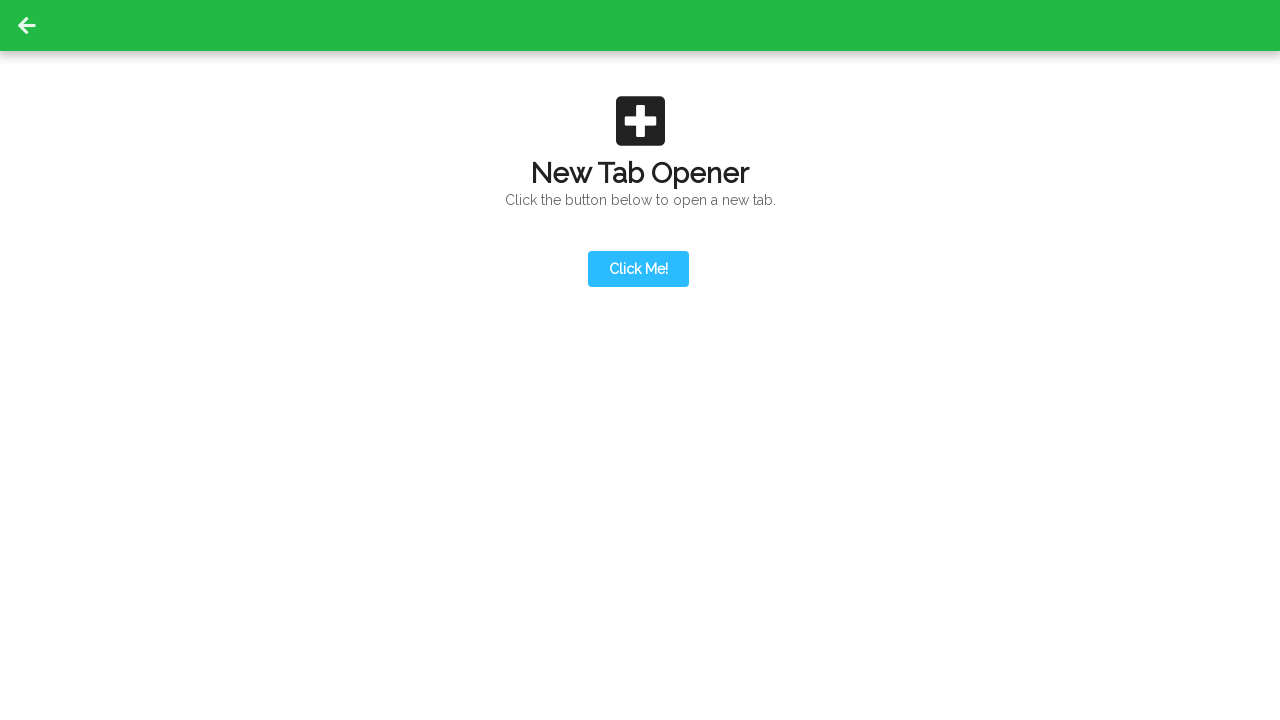

Captured second tab/window reference
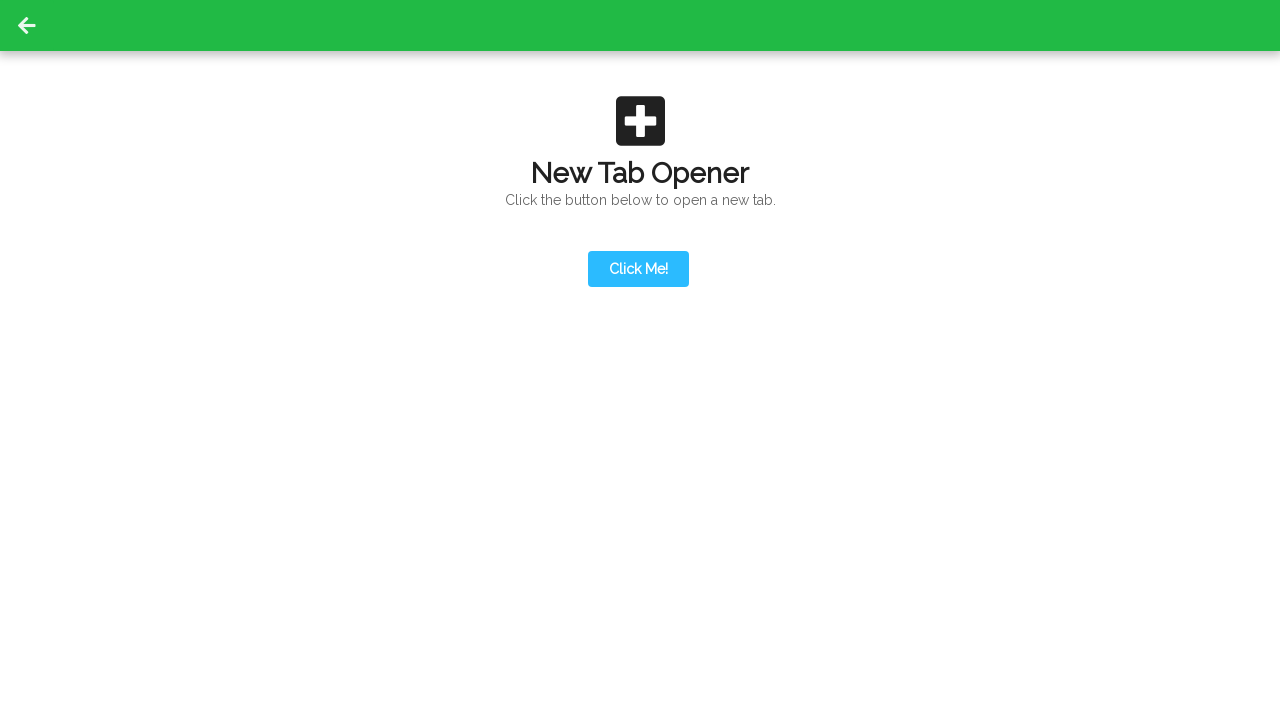

Action button appeared on second tab
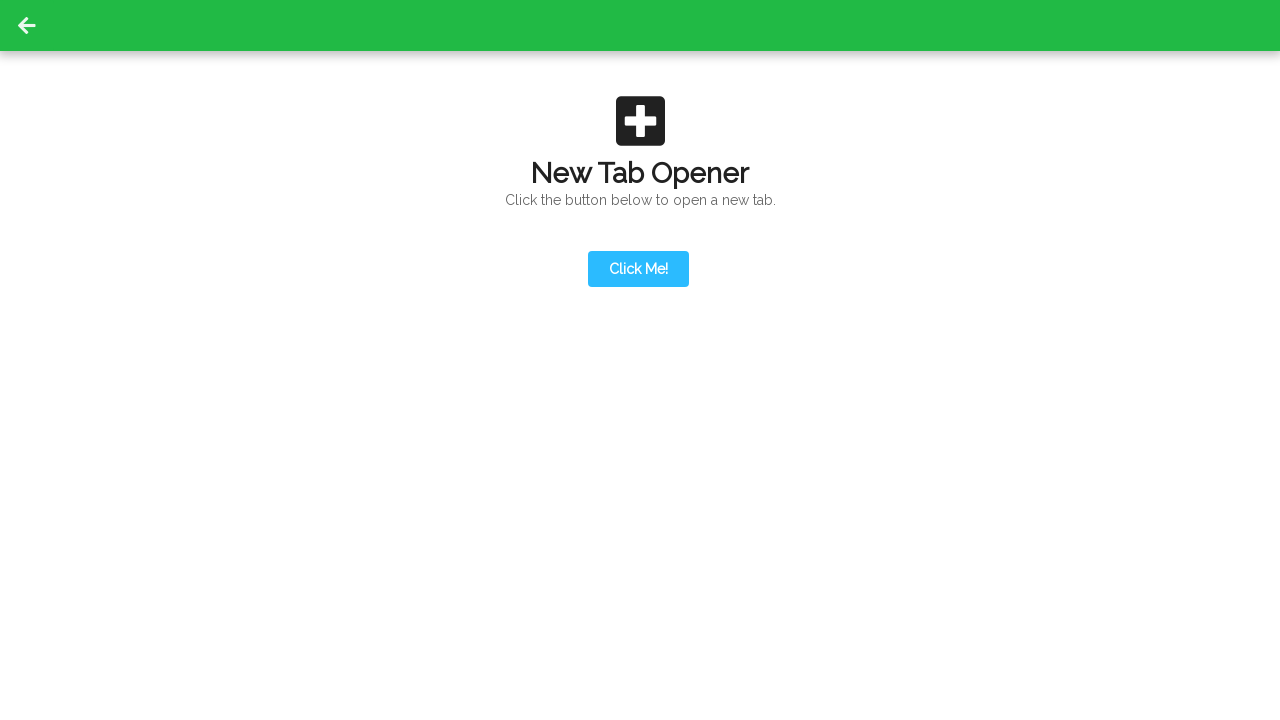

Clicked action button on second tab and waited for third tab to open at (638, 190) on #actionButton
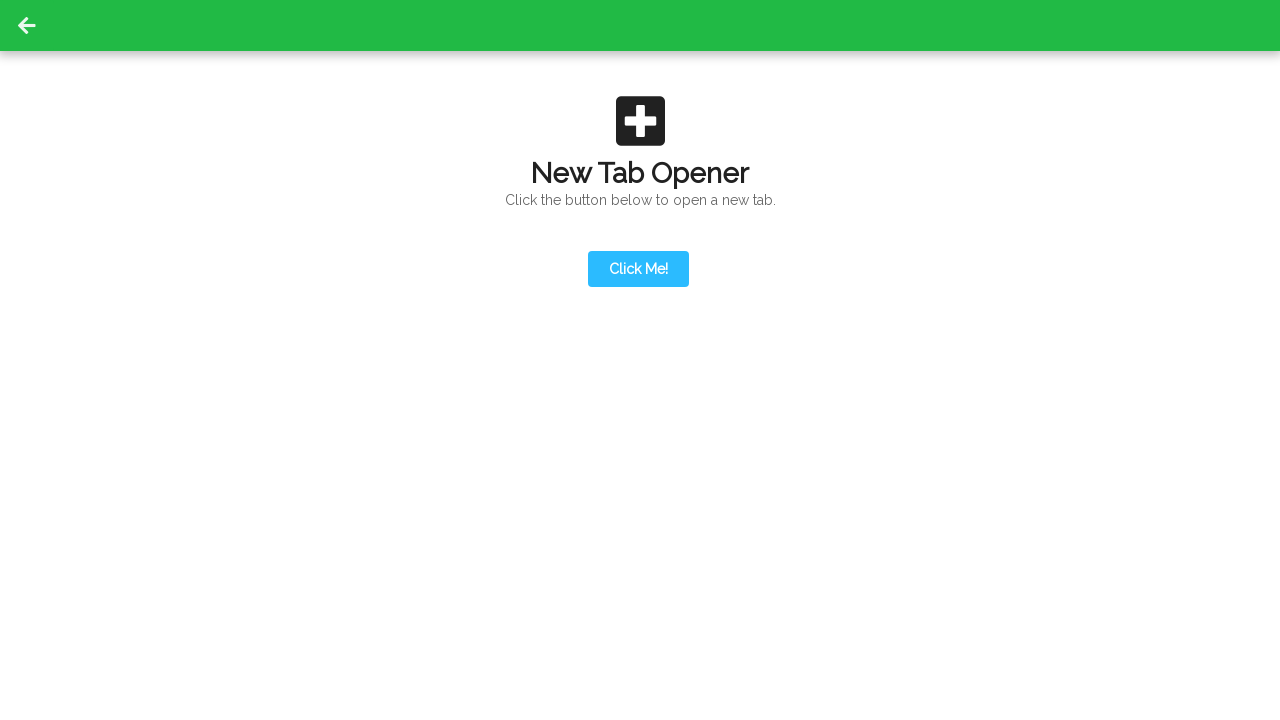

Captured third tab/window reference
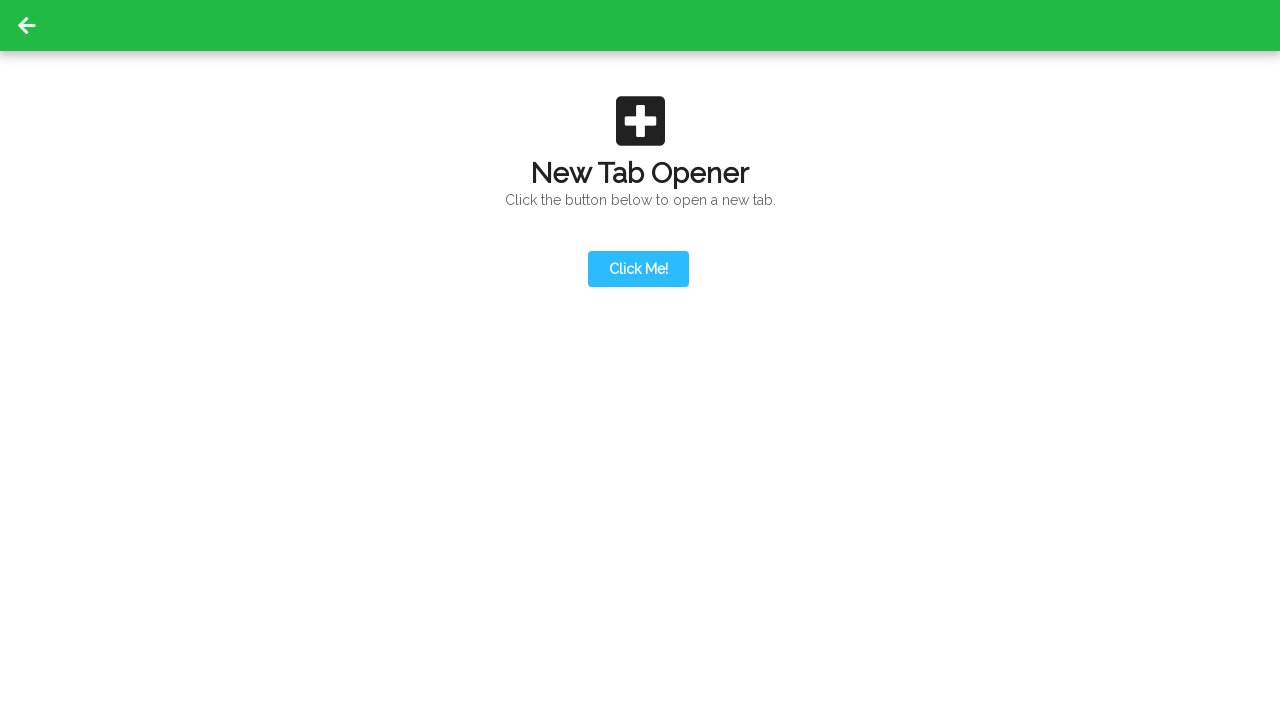

Third tab finished loading
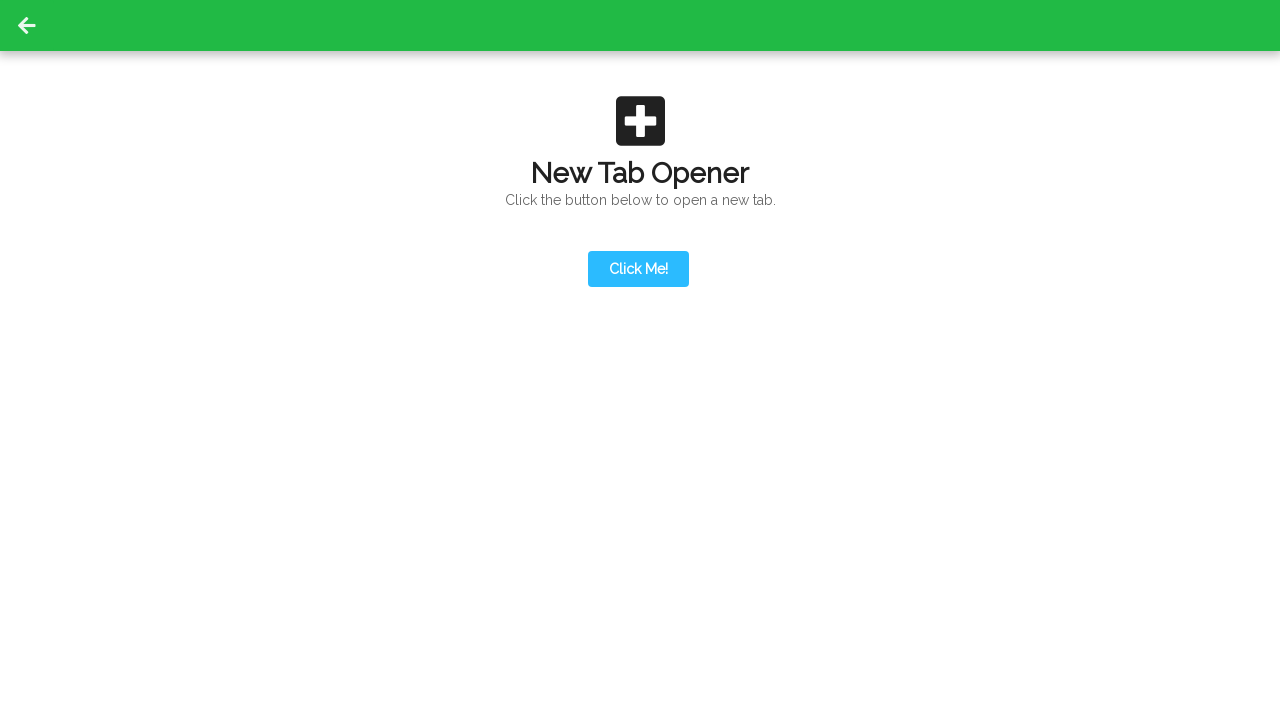

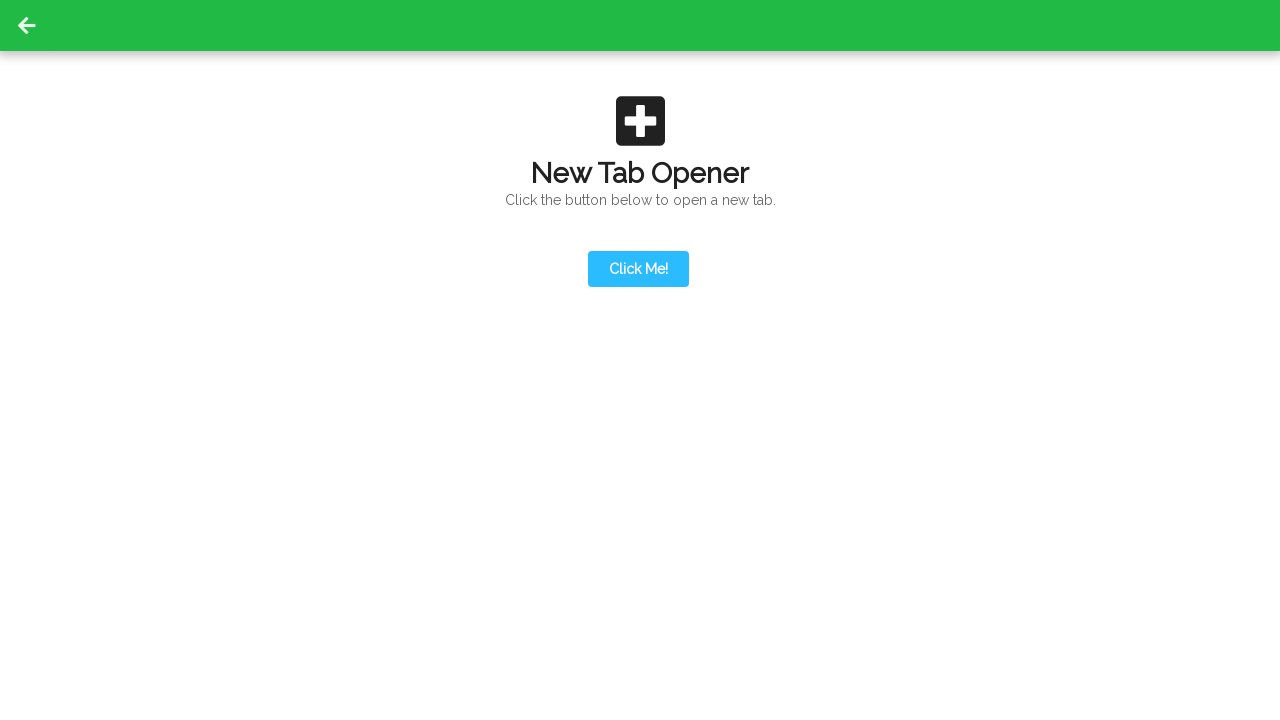